Tests a registration form by filling in personal details including first name, last name, address, email, phone number, selecting gender, hobbies, country, and submitting the form.

Starting URL: http://demo.automationtesting.in/Register.html

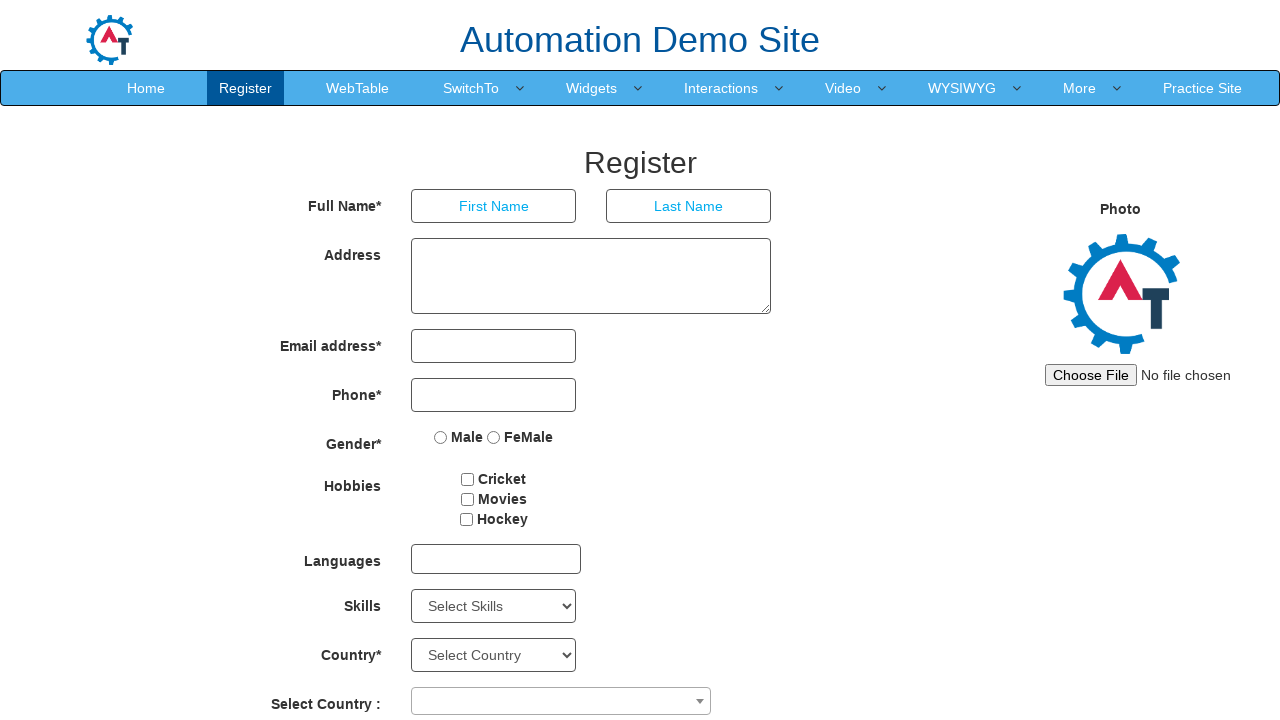

Filled first name field with 'sample' on input[placeholder='First Name']
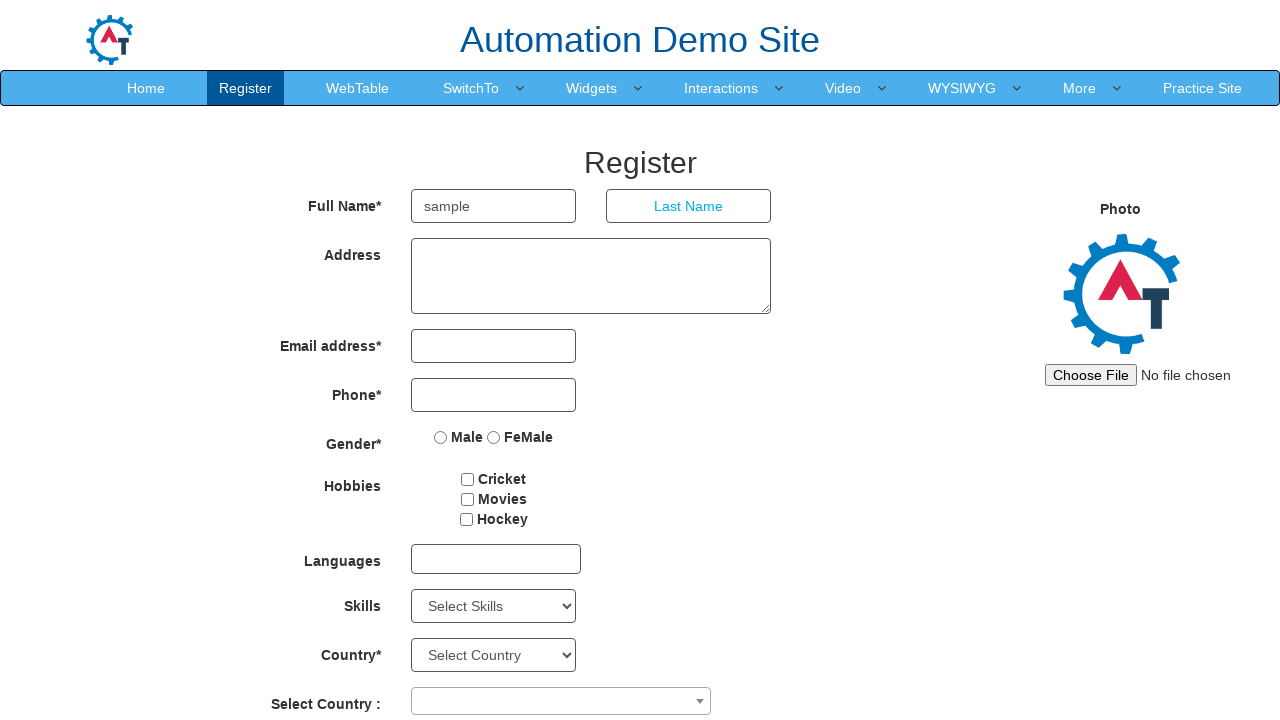

Filled last name field with 'sss' on input[placeholder='Last Name']
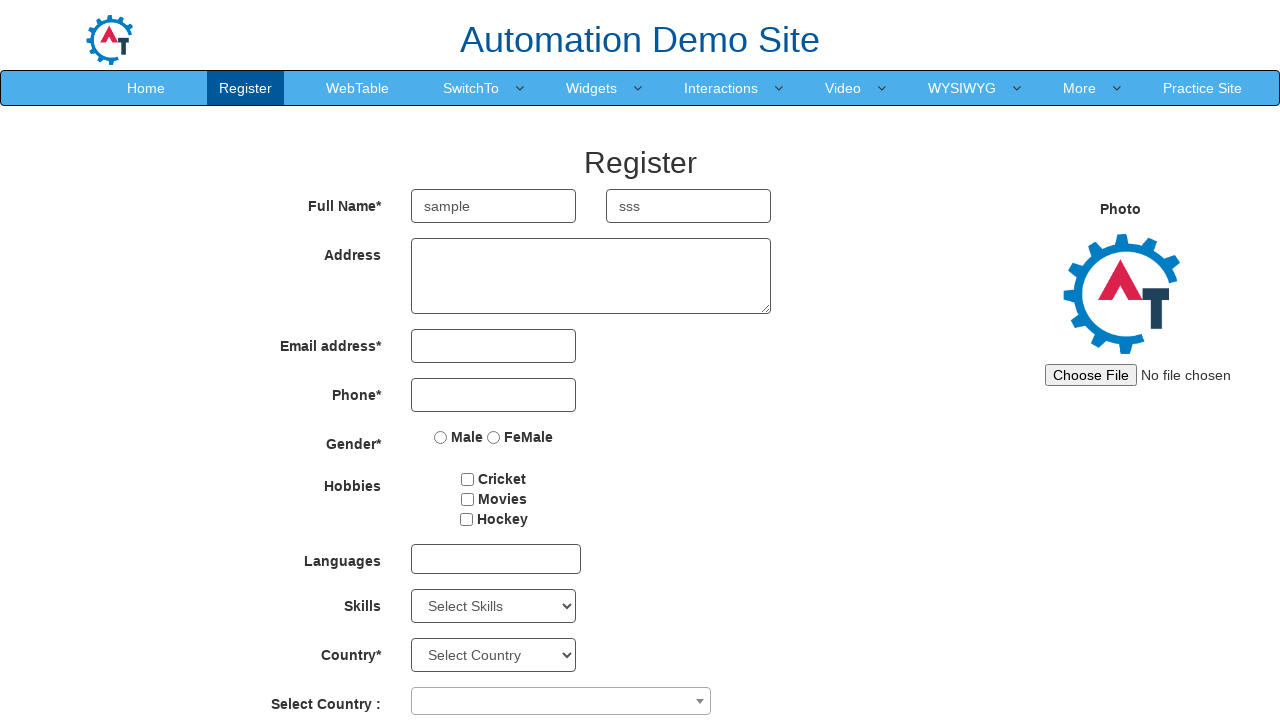

Filled address field with 'no:123, 12street, cross avenue, chennai' on textarea[rows='3']
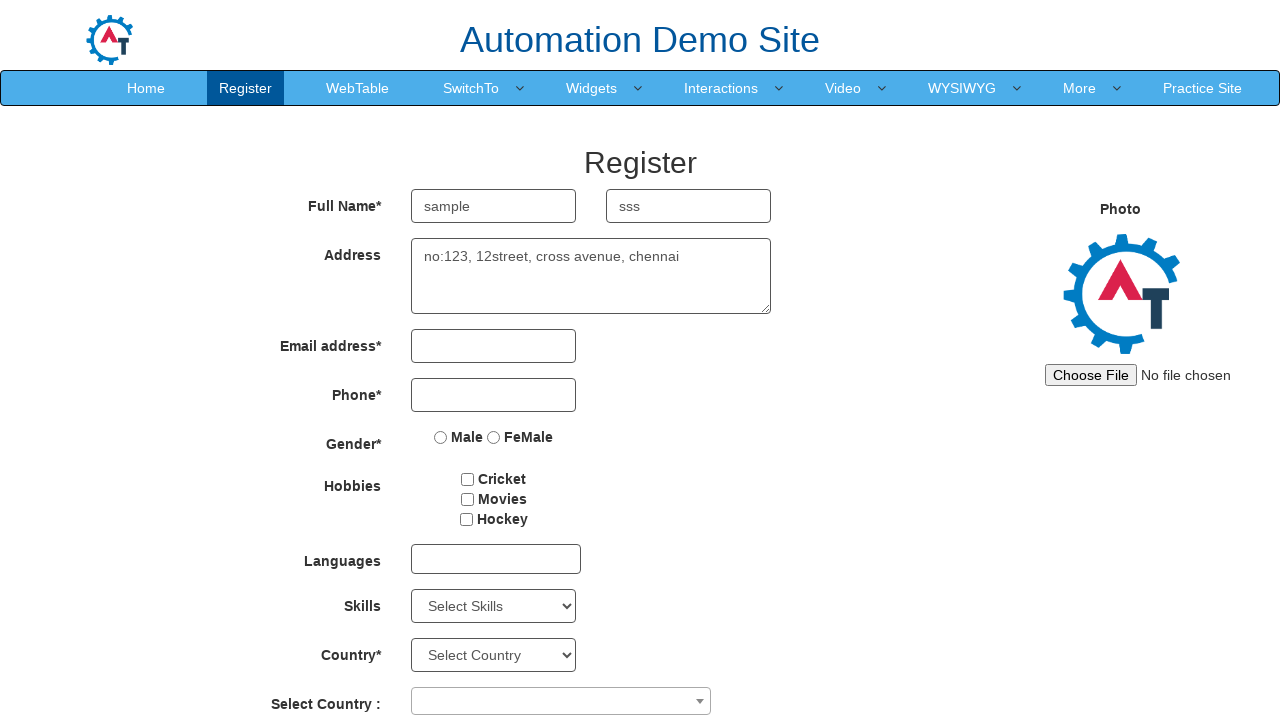

Filled email field with 'sample_sss@yahoo.co.in' on input[type='email']
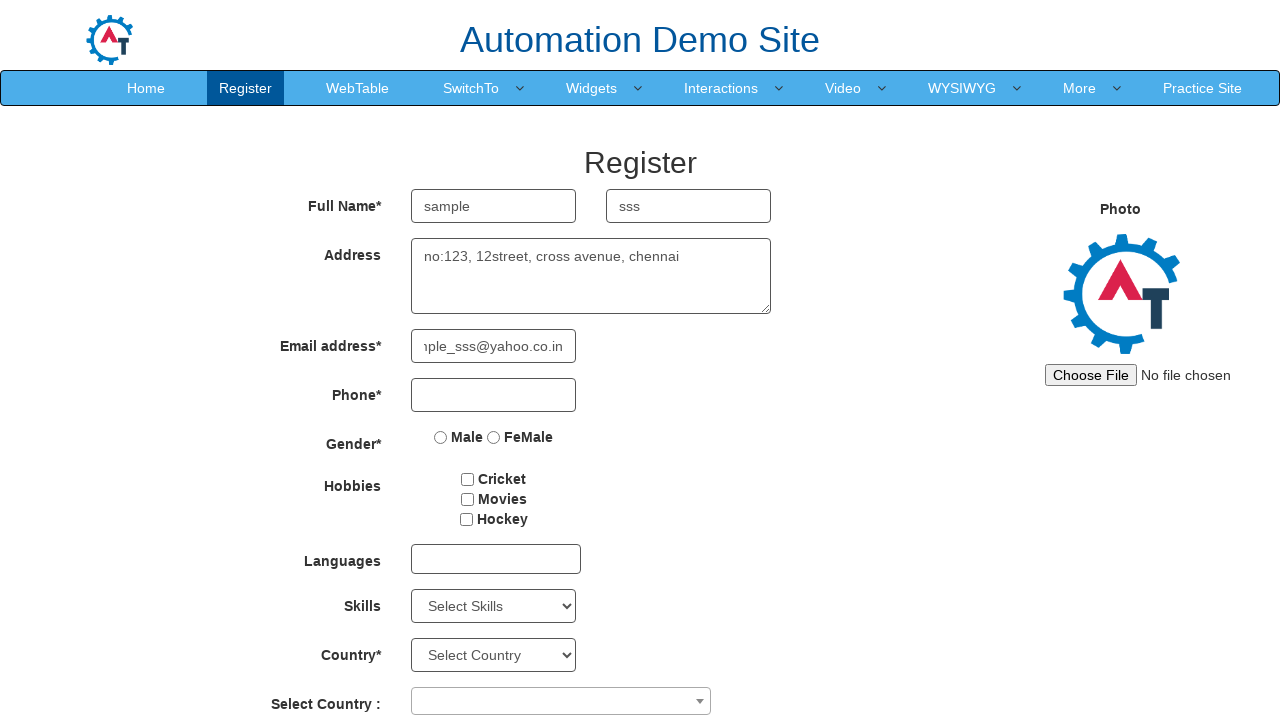

Filled telephone field with '9123456789' on input[type='tel']
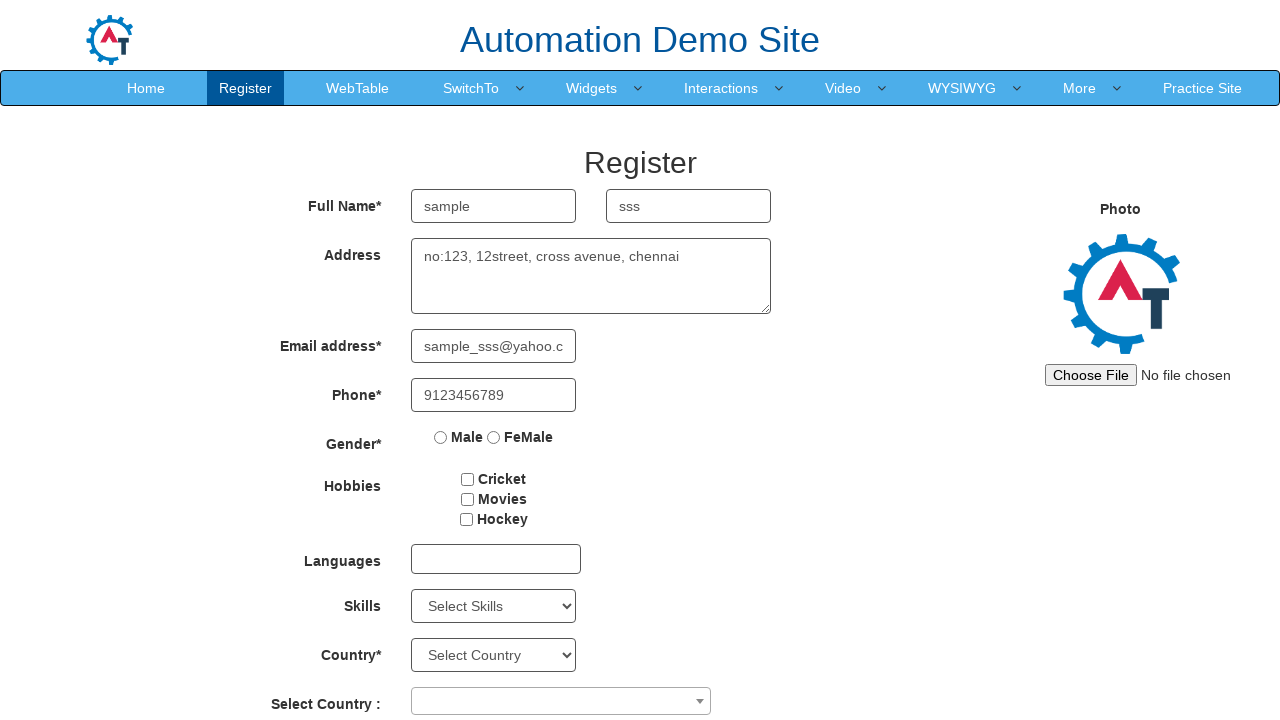

Selected Male gender option at (441, 437) on input[name='radiooptions']
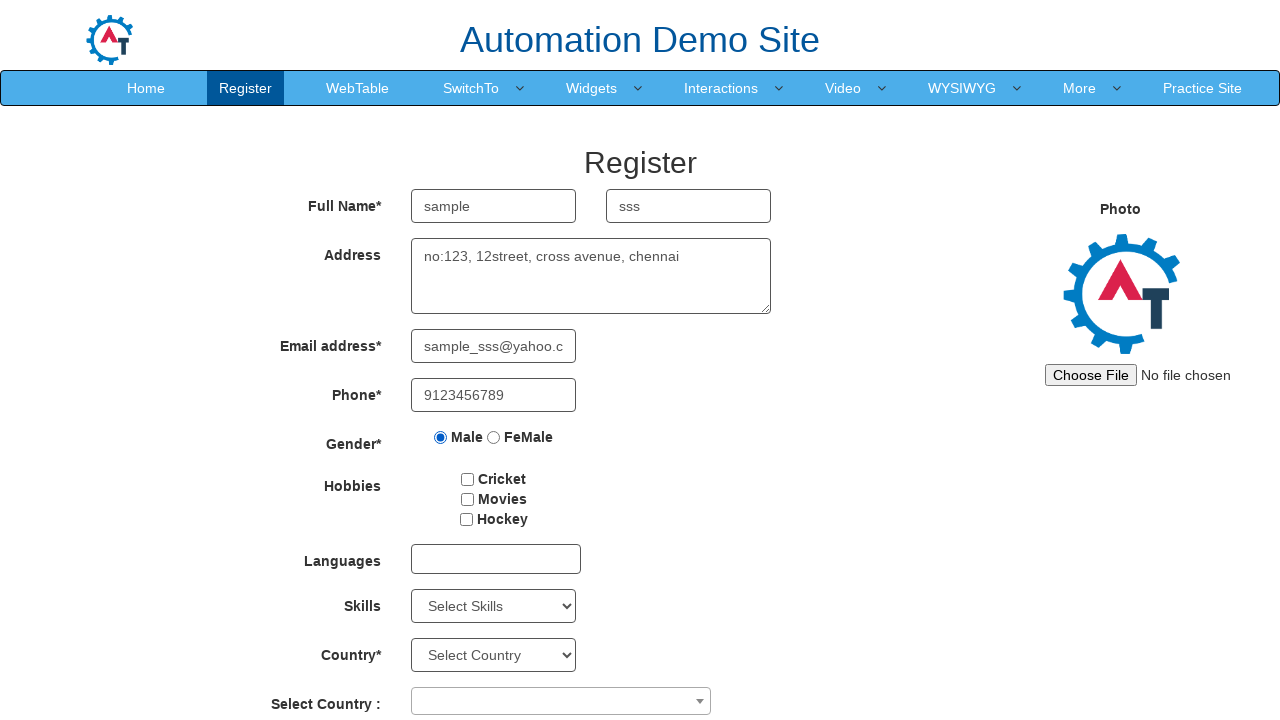

Selected Cricket hobby checkbox at (467, 499) on #checkbox2
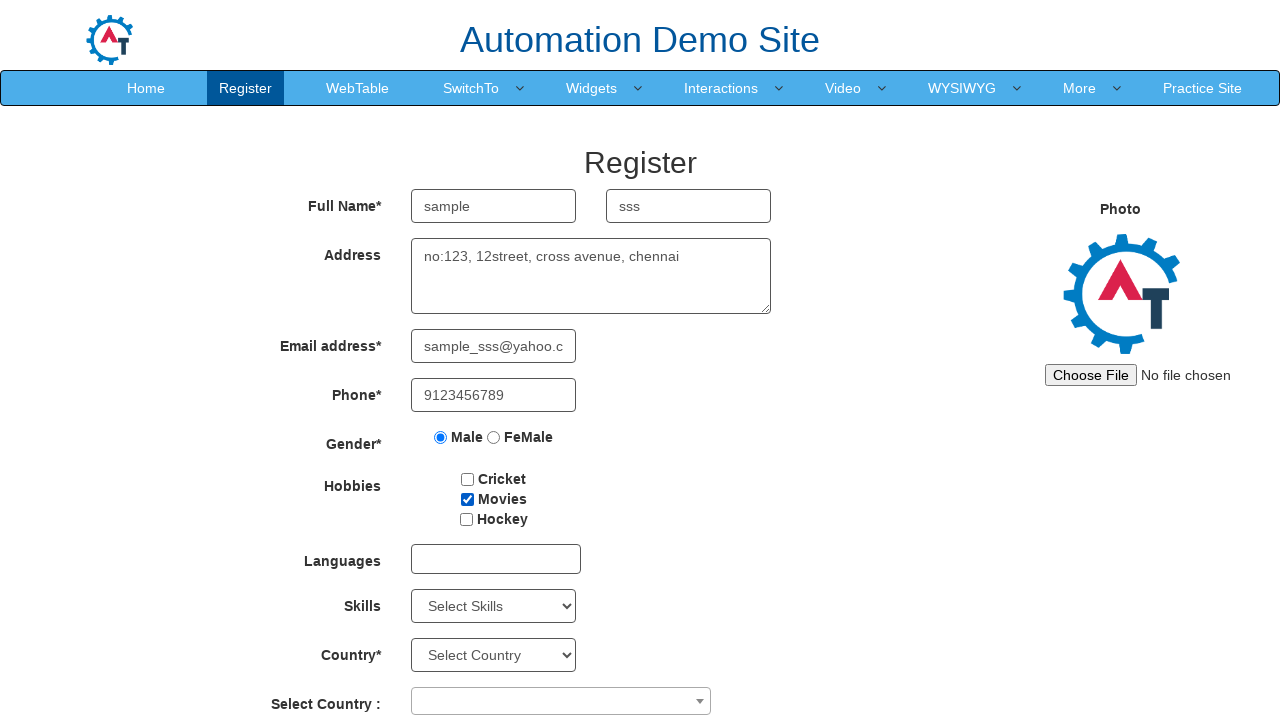

Opened country dropdown menu at (700, 701) on span[role='presentation']
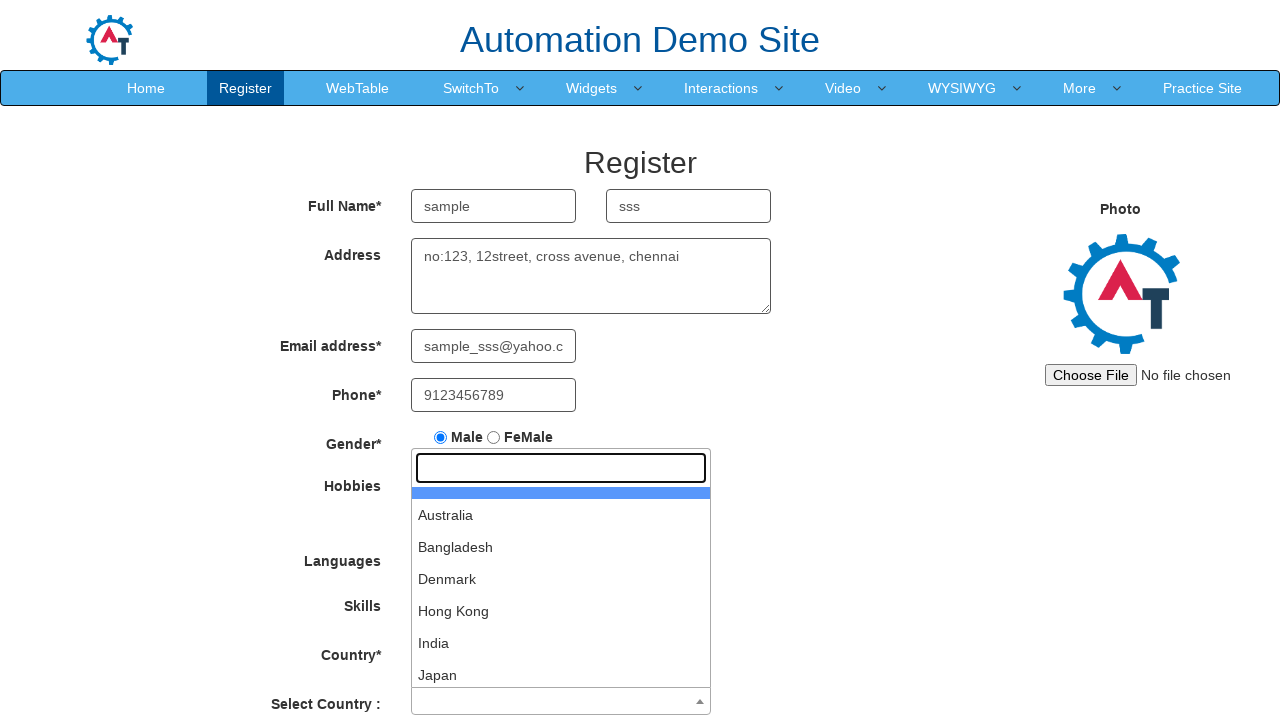

Selected India from country dropdown at (561, 643) on li:text('India')
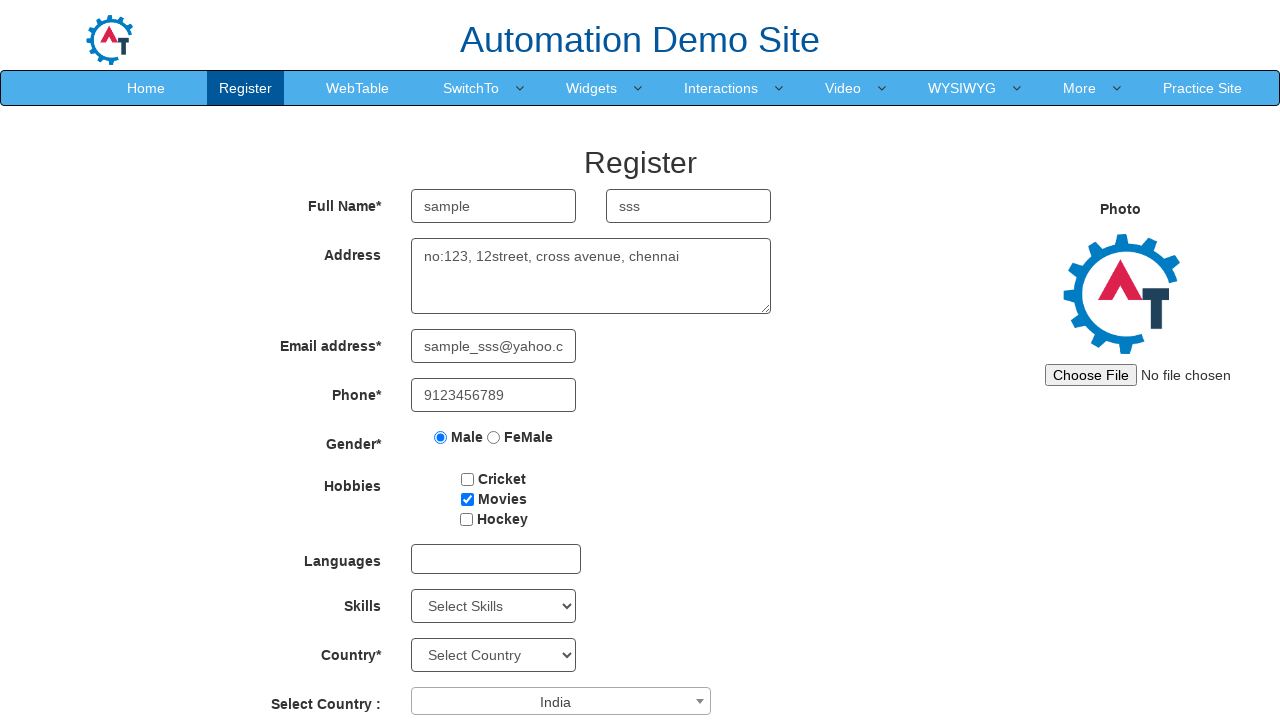

Clicked submit button to submit registration form at (572, 623) on #submitbtn
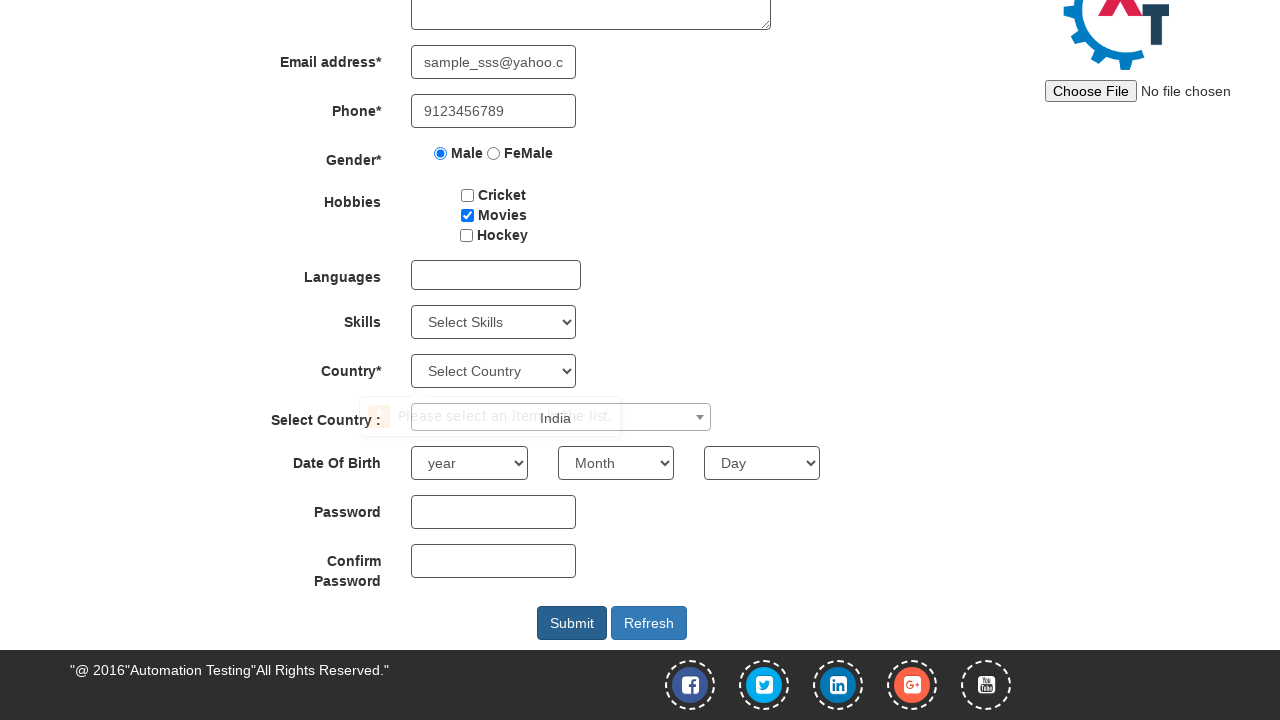

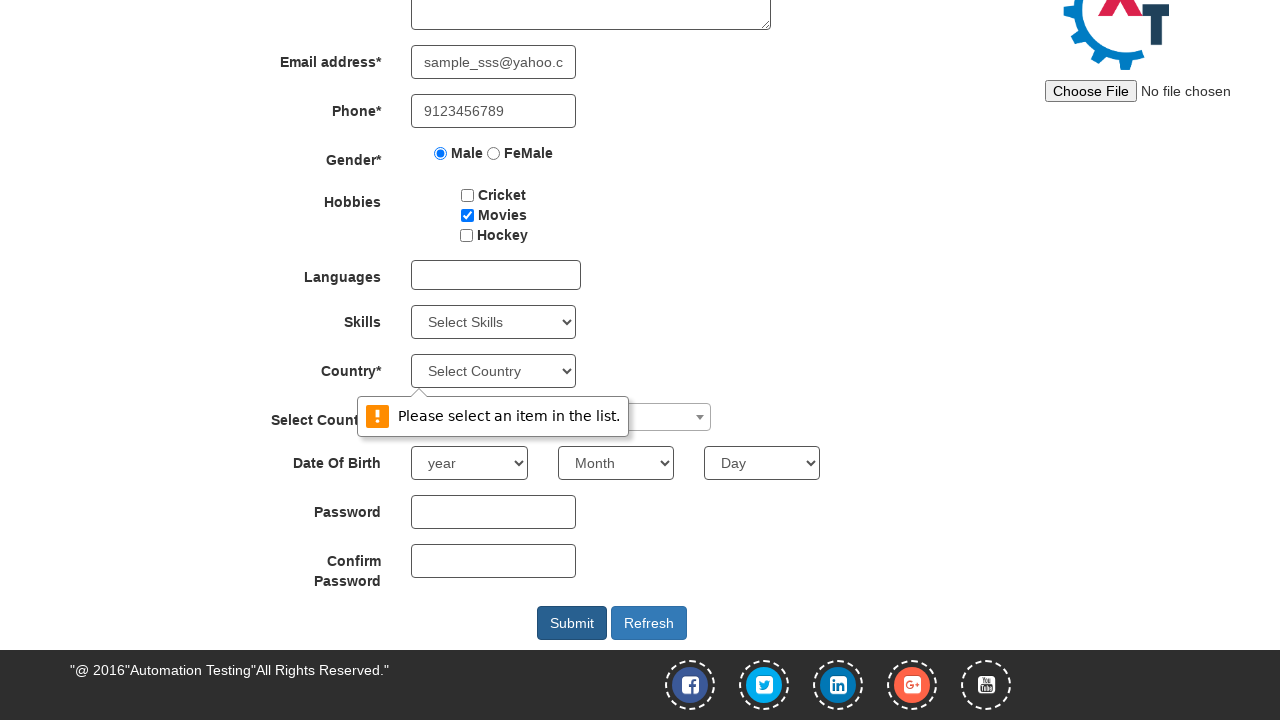